Navigates to a book listing page, clicks on the first book title to view its details, and then navigates back to the main page

Starting URL: https://books.toscrape.com/

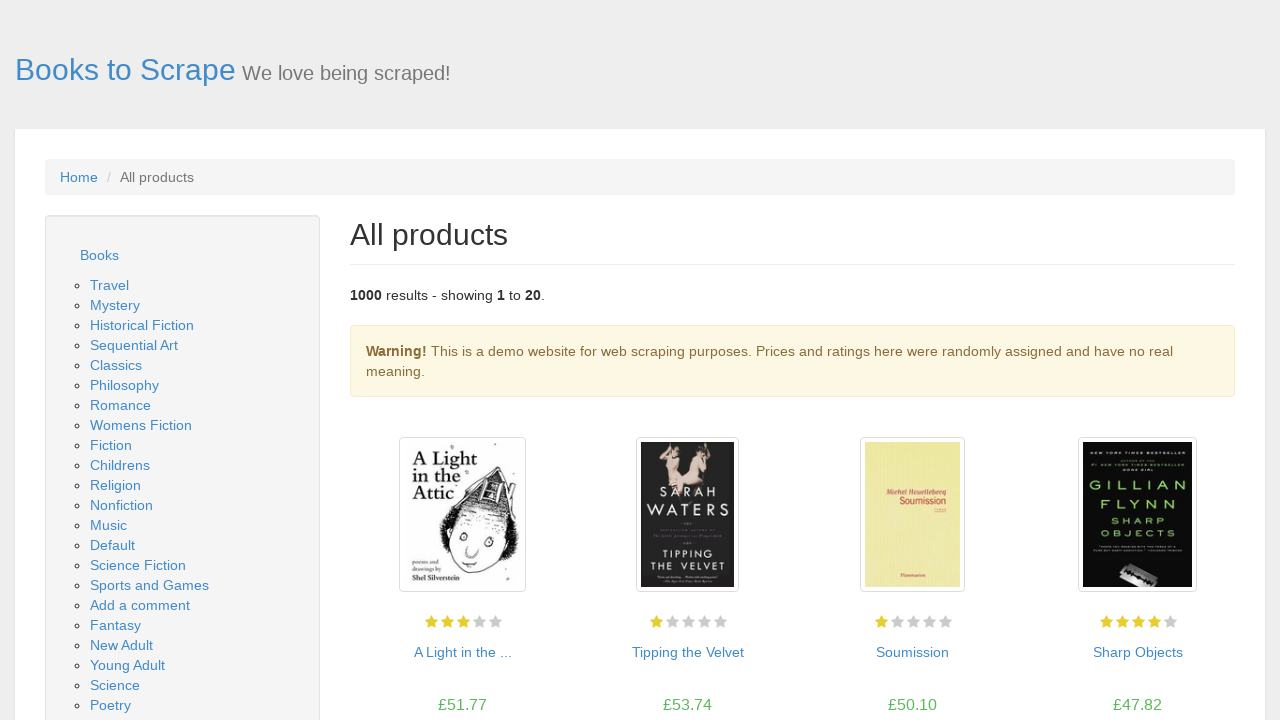

Waited for book listing page to load with product pods visible
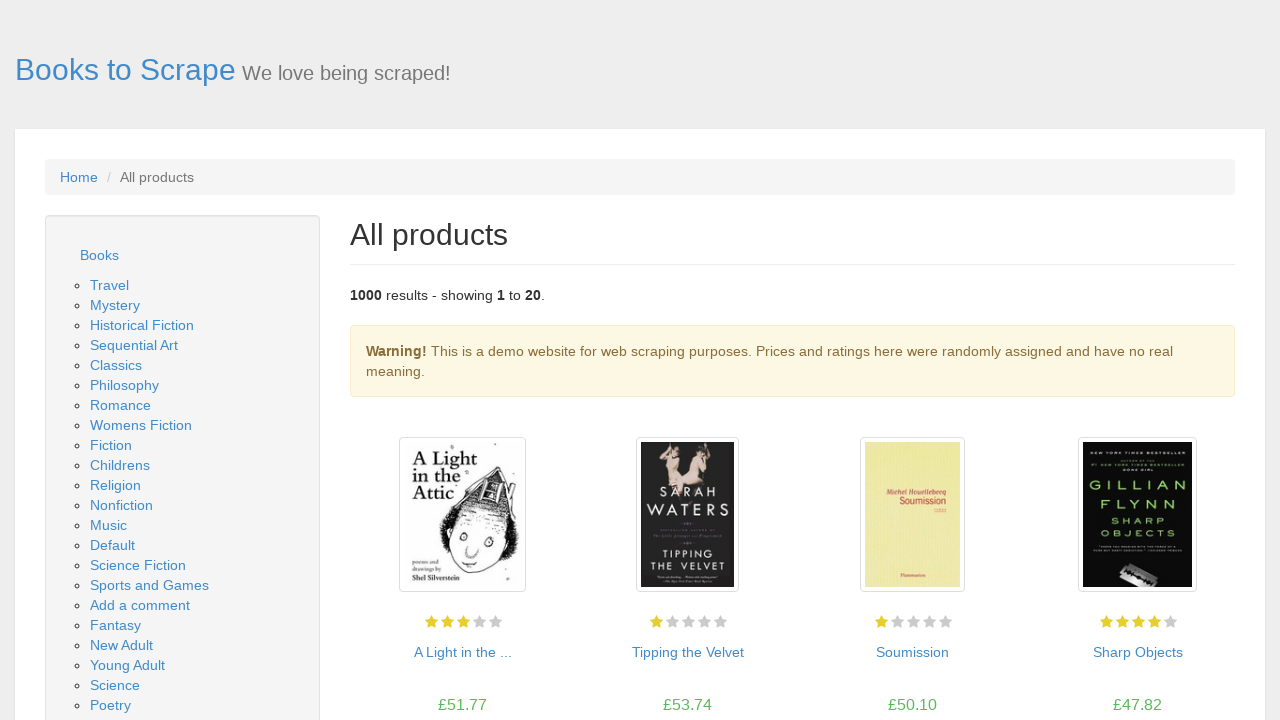

Clicked on the first book title to view its details at (462, 652) on xpath=//html/body/div/div/div/div/section/div[2]/ol/li[1]/article/h3/a
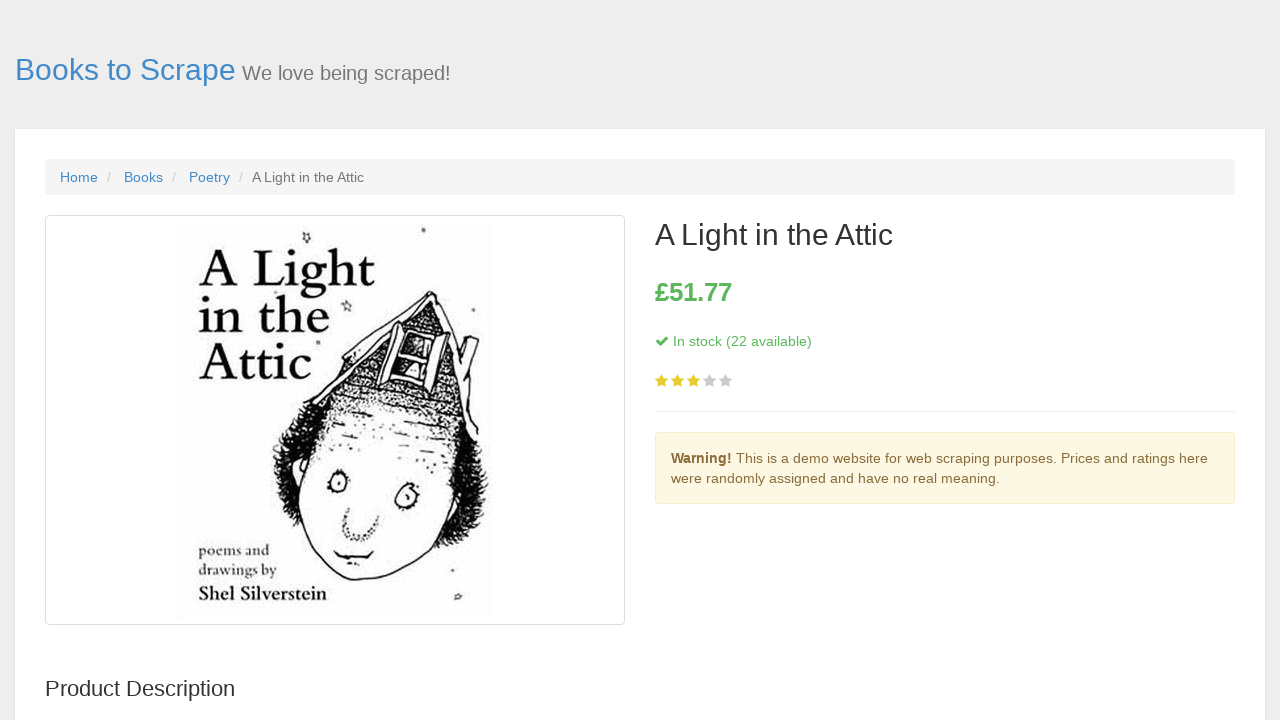

Waited for book detail page to load with book title visible
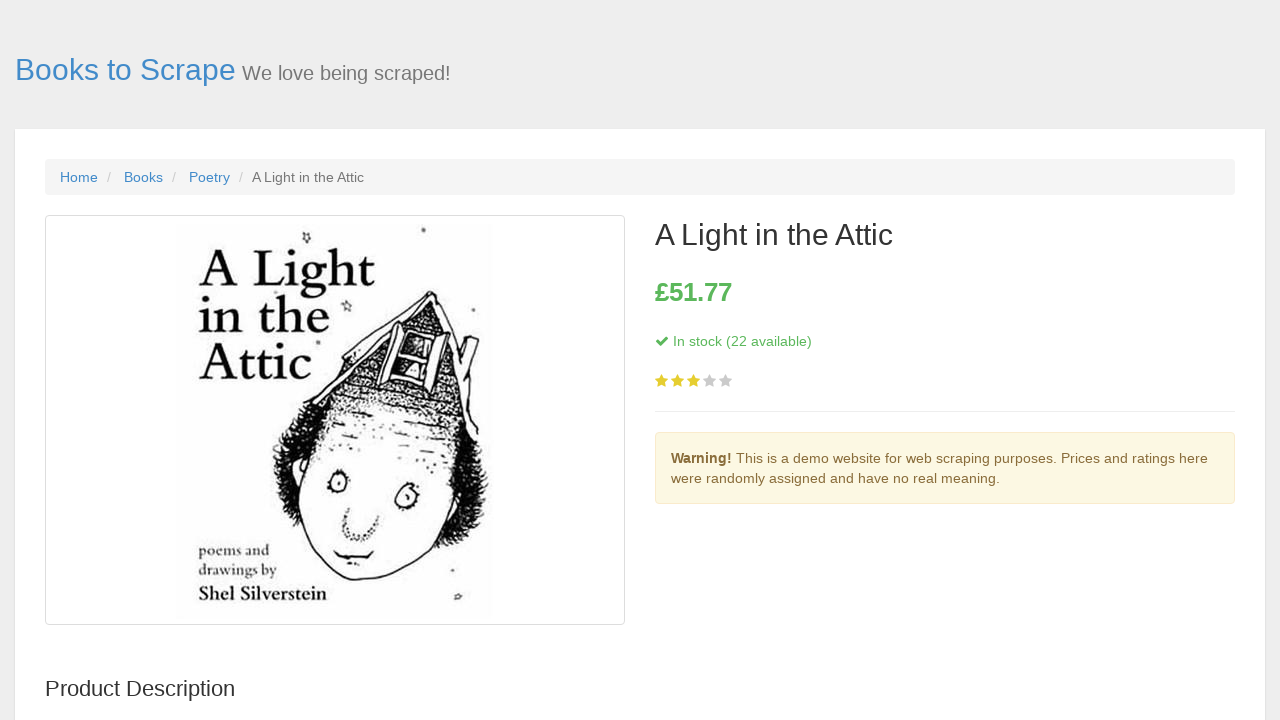

Navigated back to the main page
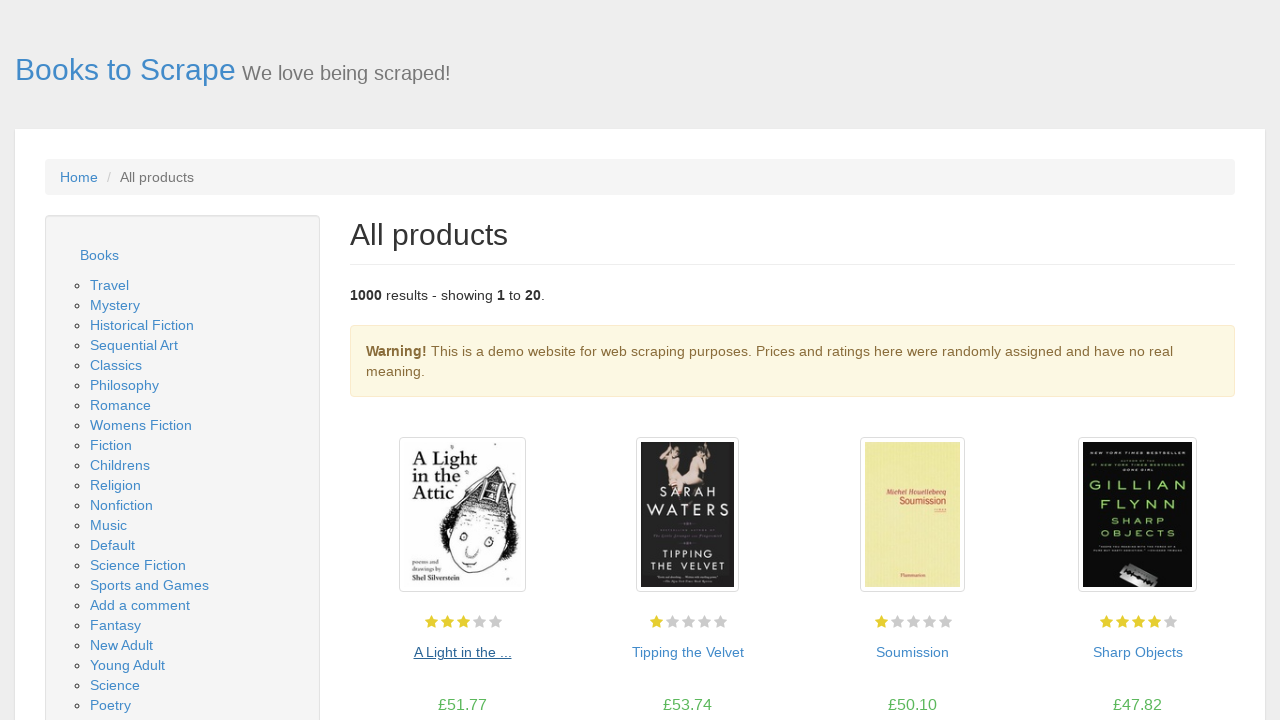

Waited for main page to load again with book listings visible
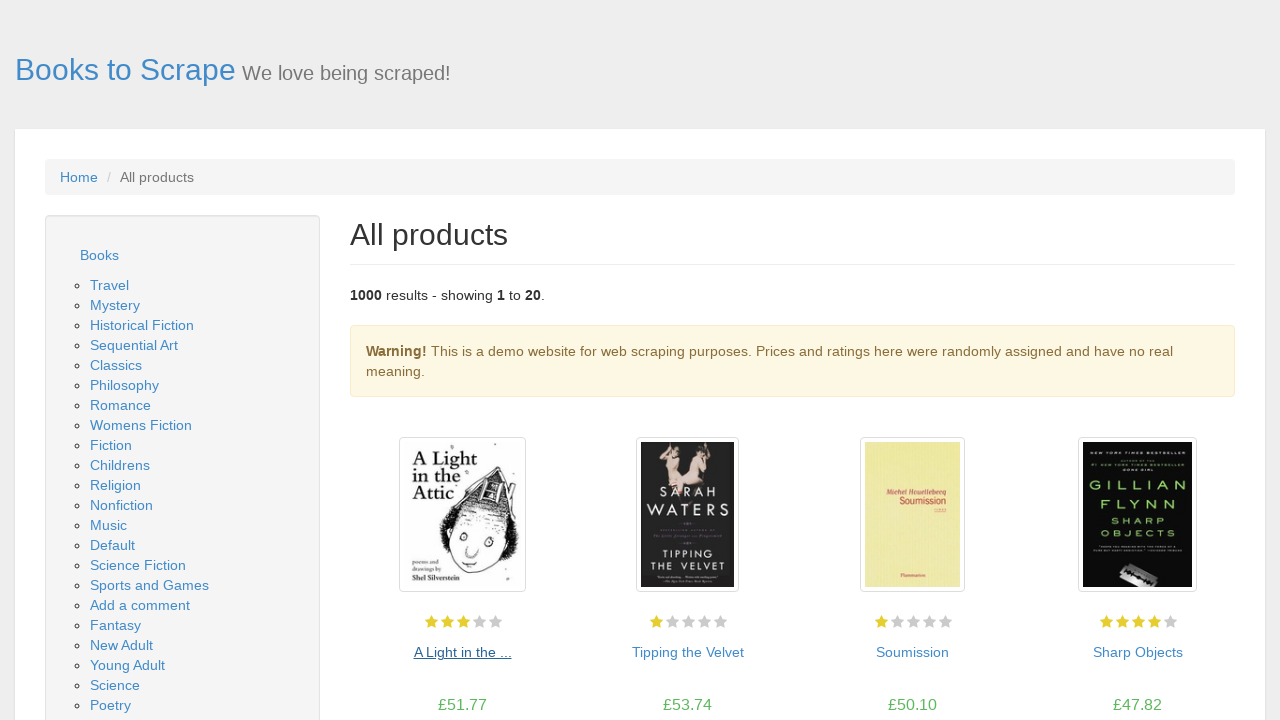

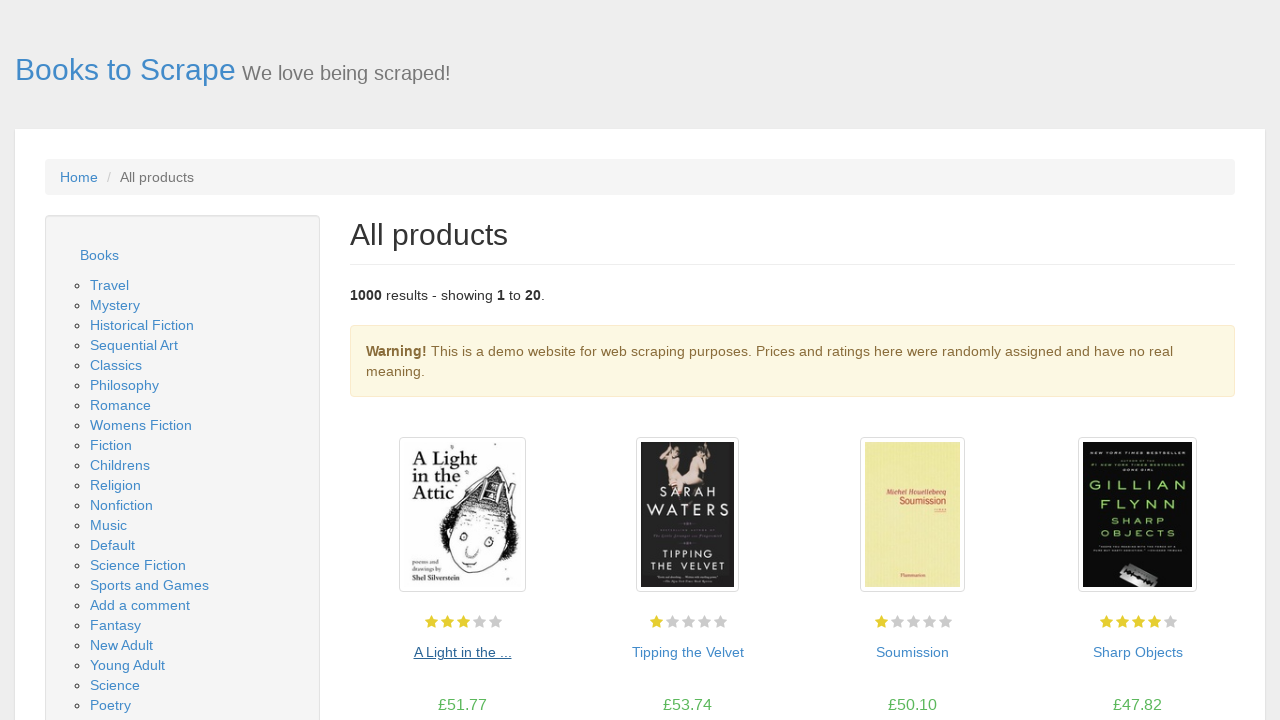